Tests unmarking items as complete by unchecking their checkboxes

Starting URL: https://demo.playwright.dev/todomvc

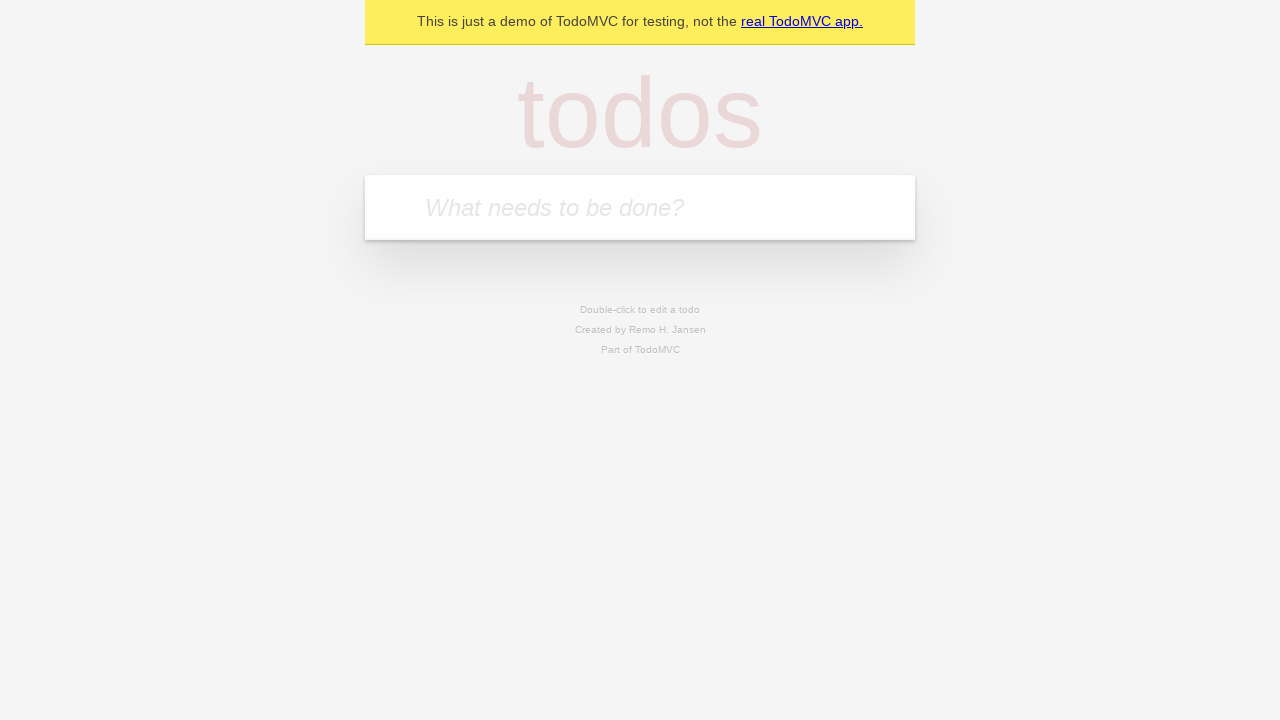

Filled todo input with 'buy some cheese' on internal:attr=[placeholder="What needs to be done?"i]
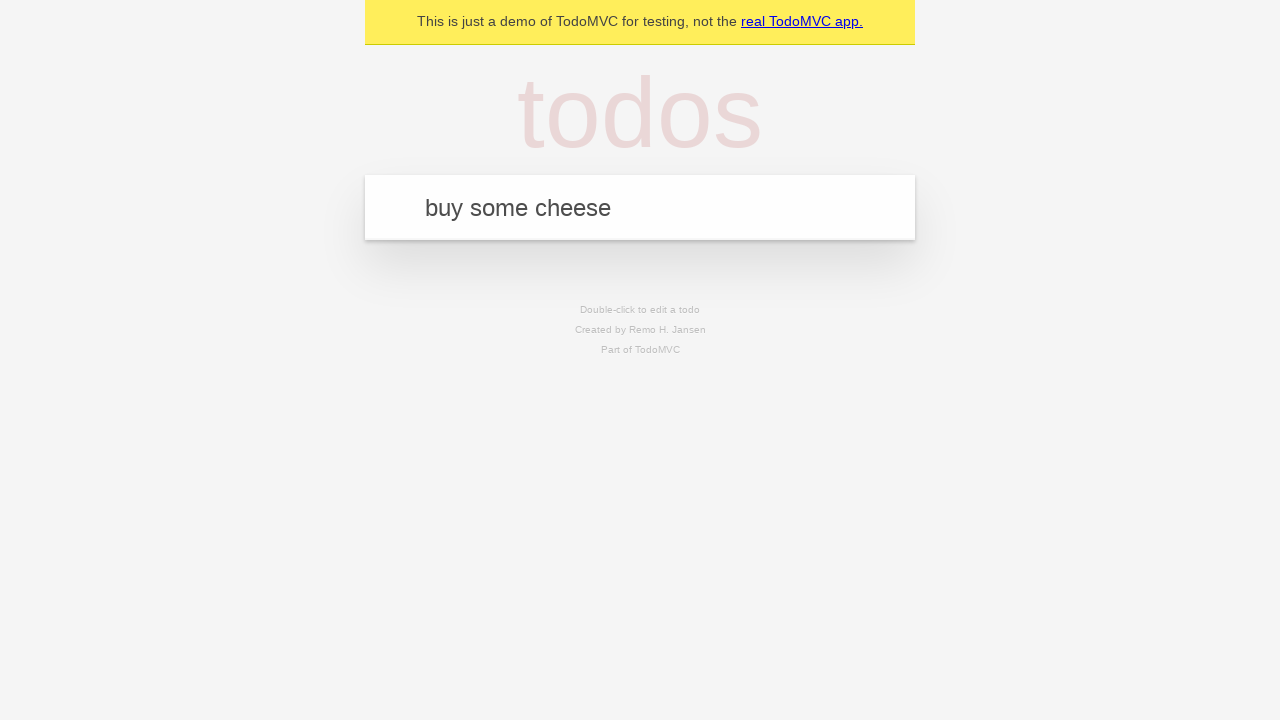

Pressed Enter to add first todo item on internal:attr=[placeholder="What needs to be done?"i]
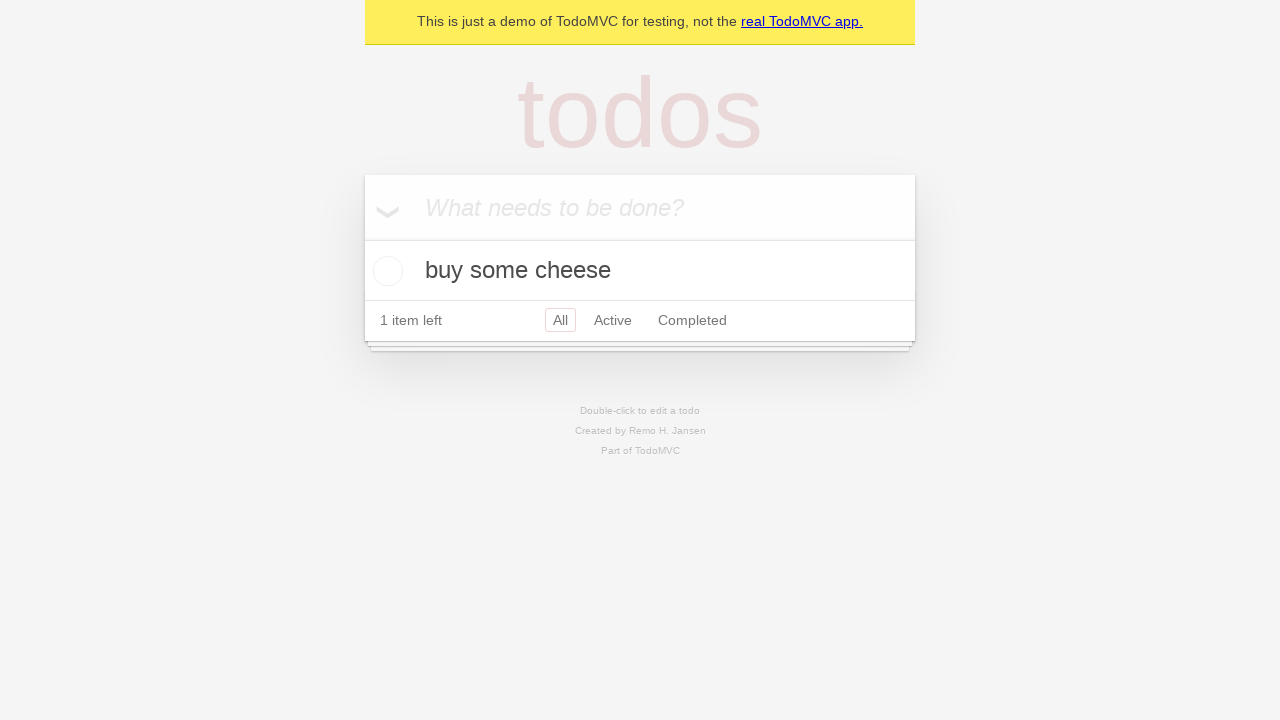

Filled todo input with 'feed the cat' on internal:attr=[placeholder="What needs to be done?"i]
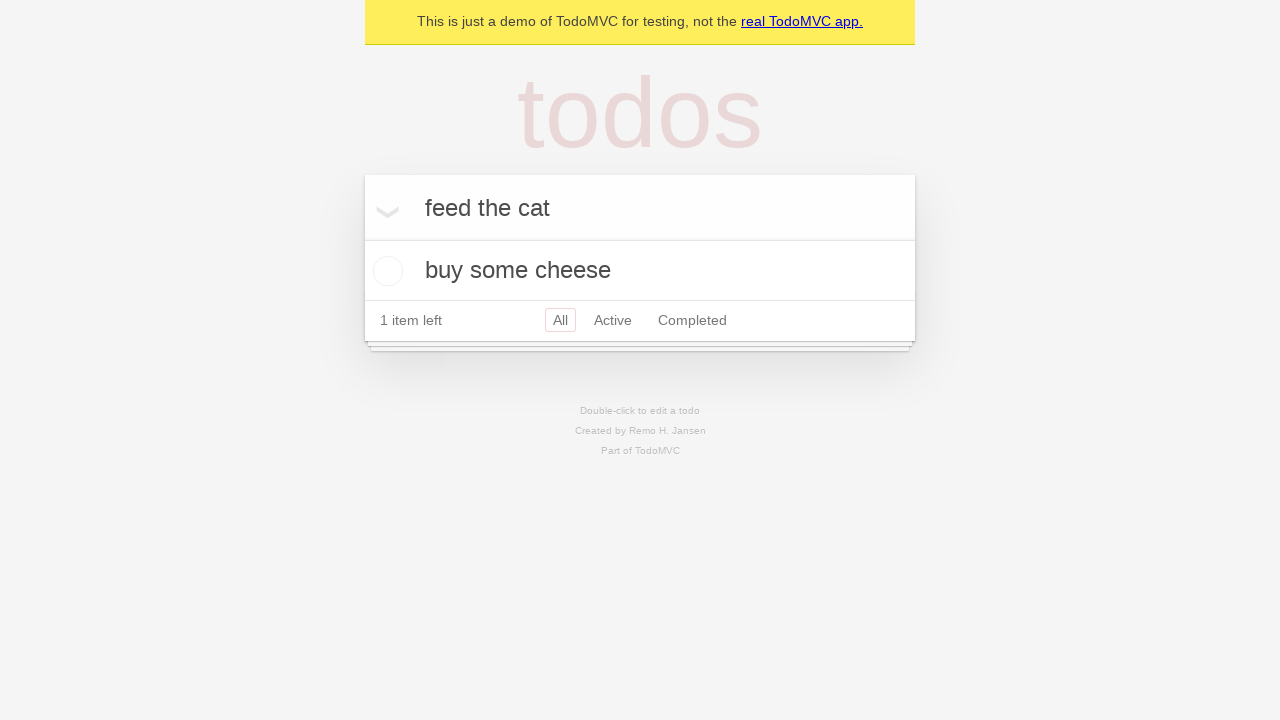

Pressed Enter to add second todo item on internal:attr=[placeholder="What needs to be done?"i]
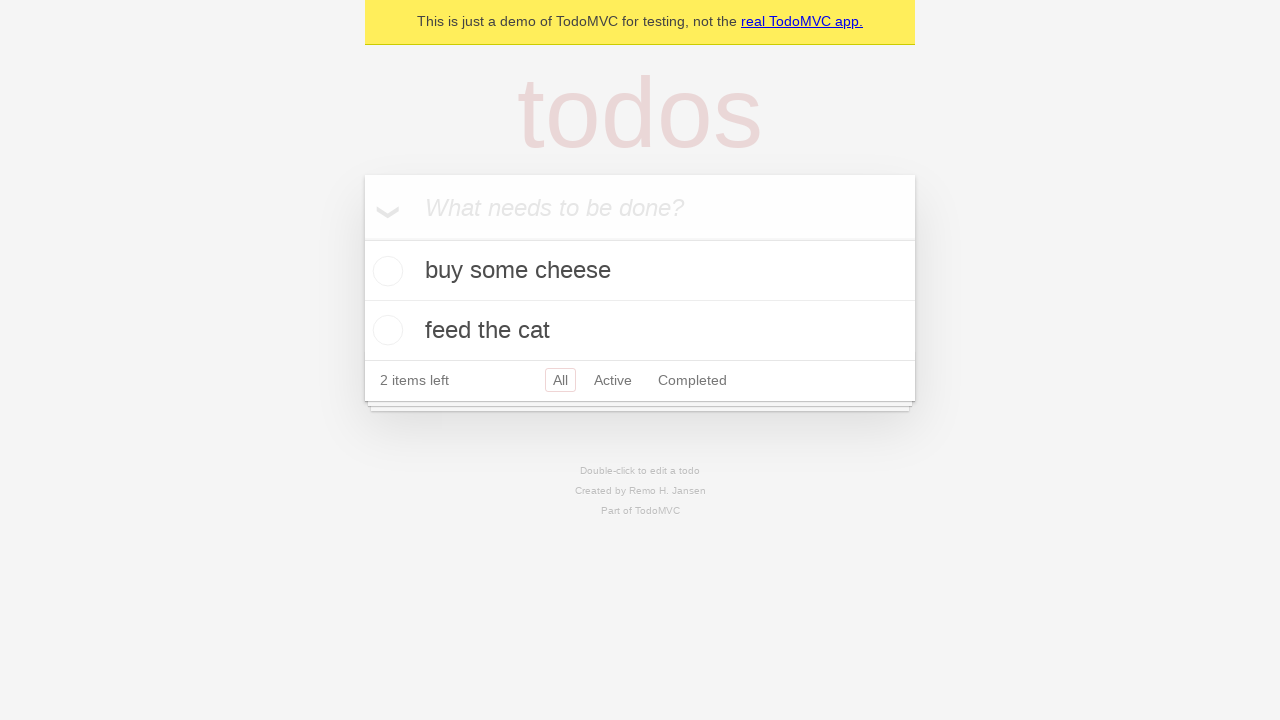

Checked the first todo item checkbox at (385, 271) on internal:testid=[data-testid="todo-item"s] >> nth=0 >> internal:role=checkbox
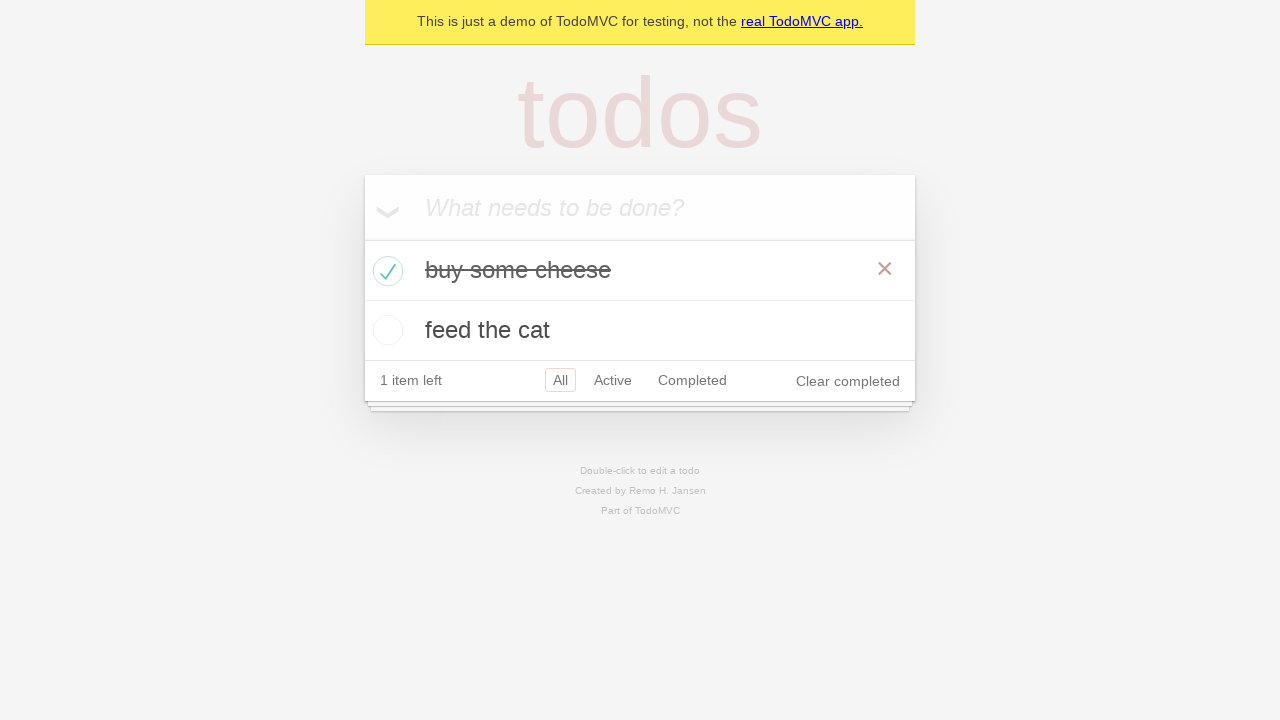

Unchecked the first todo item checkbox to mark as incomplete at (385, 271) on internal:testid=[data-testid="todo-item"s] >> nth=0 >> internal:role=checkbox
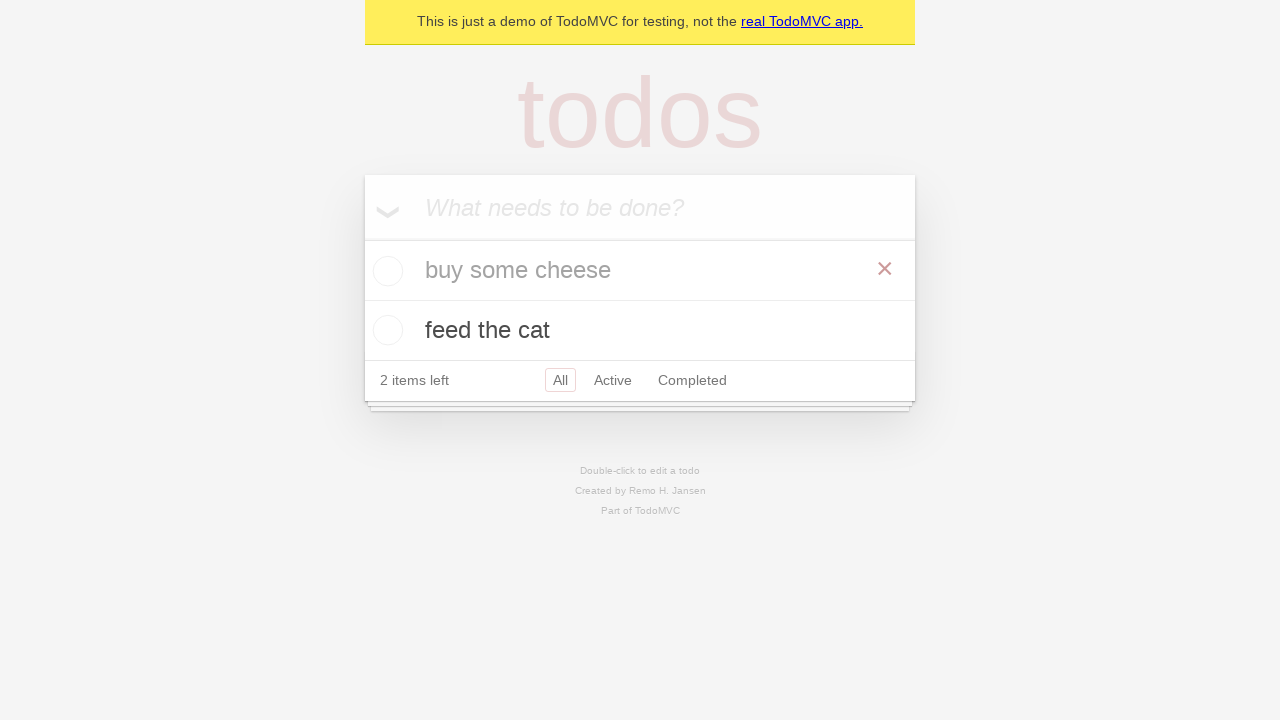

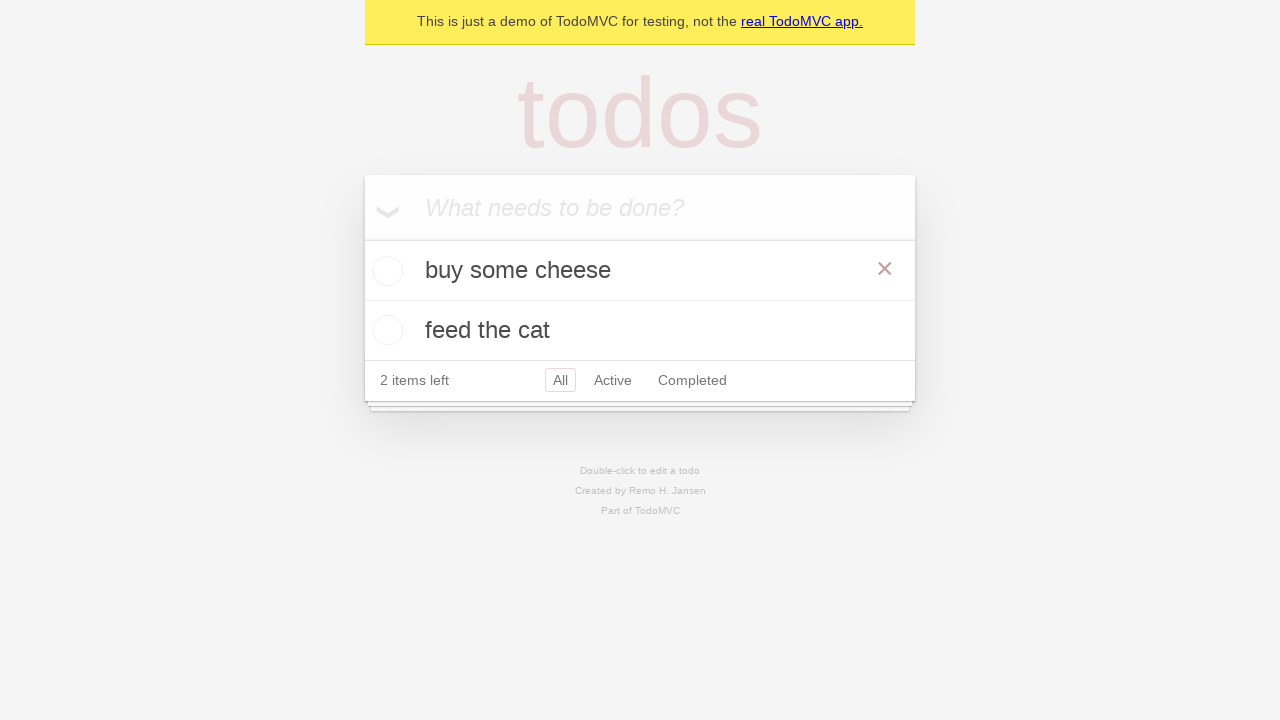